Tests handling of simple JavaScript alert by clicking a button to trigger the alert and then accepting it

Starting URL: https://demo.automationtesting.in/Alerts.html

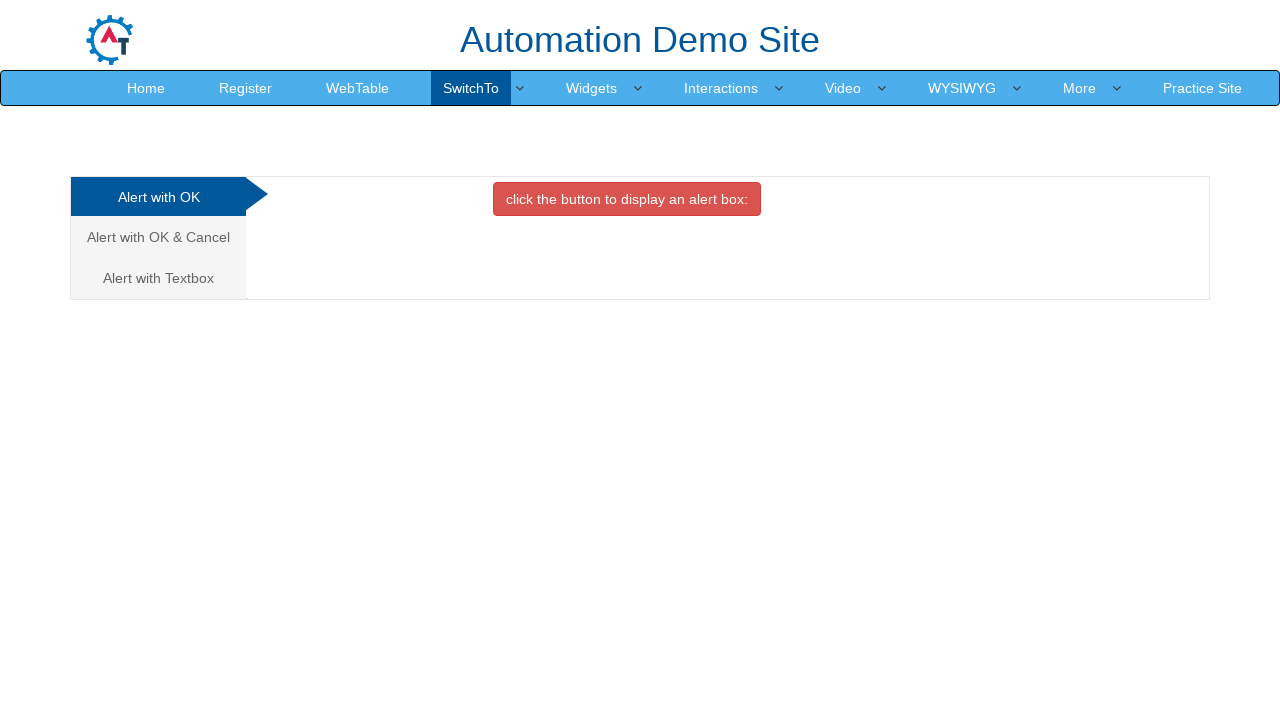

Clicked button to trigger simple JavaScript alert at (627, 199) on button.btn.btn-danger
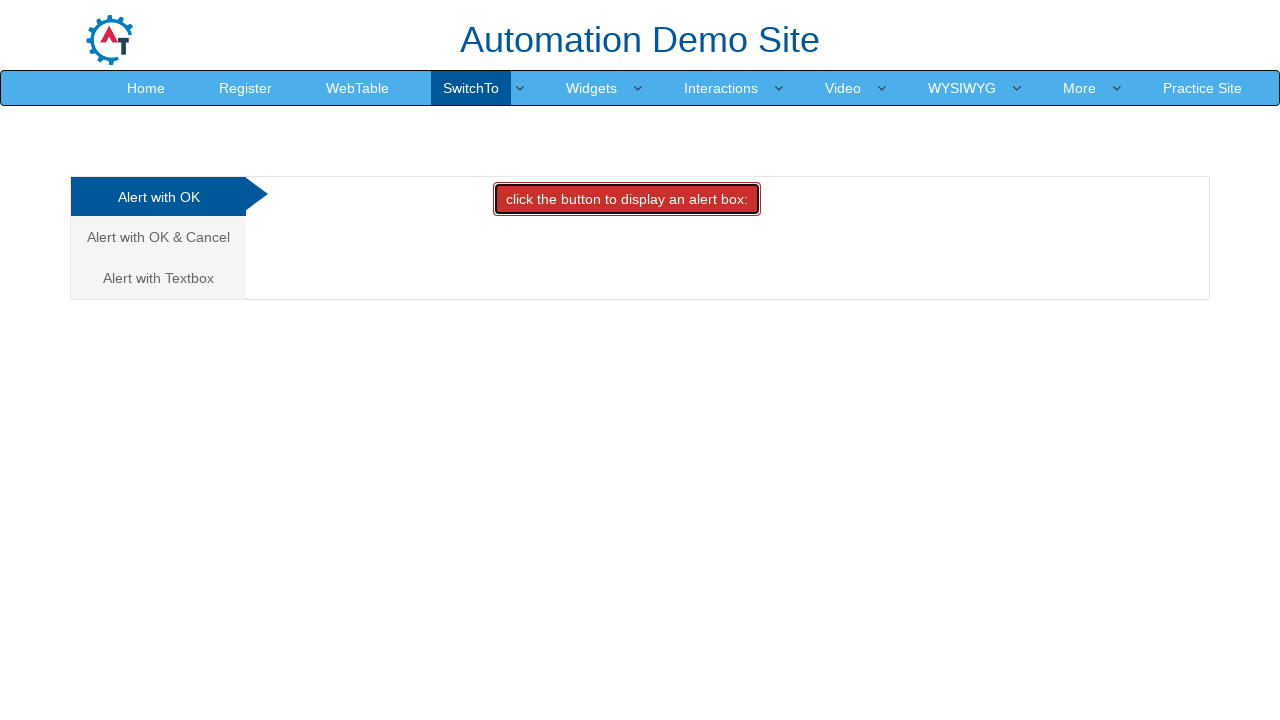

Set up dialog handler and accepted the alert
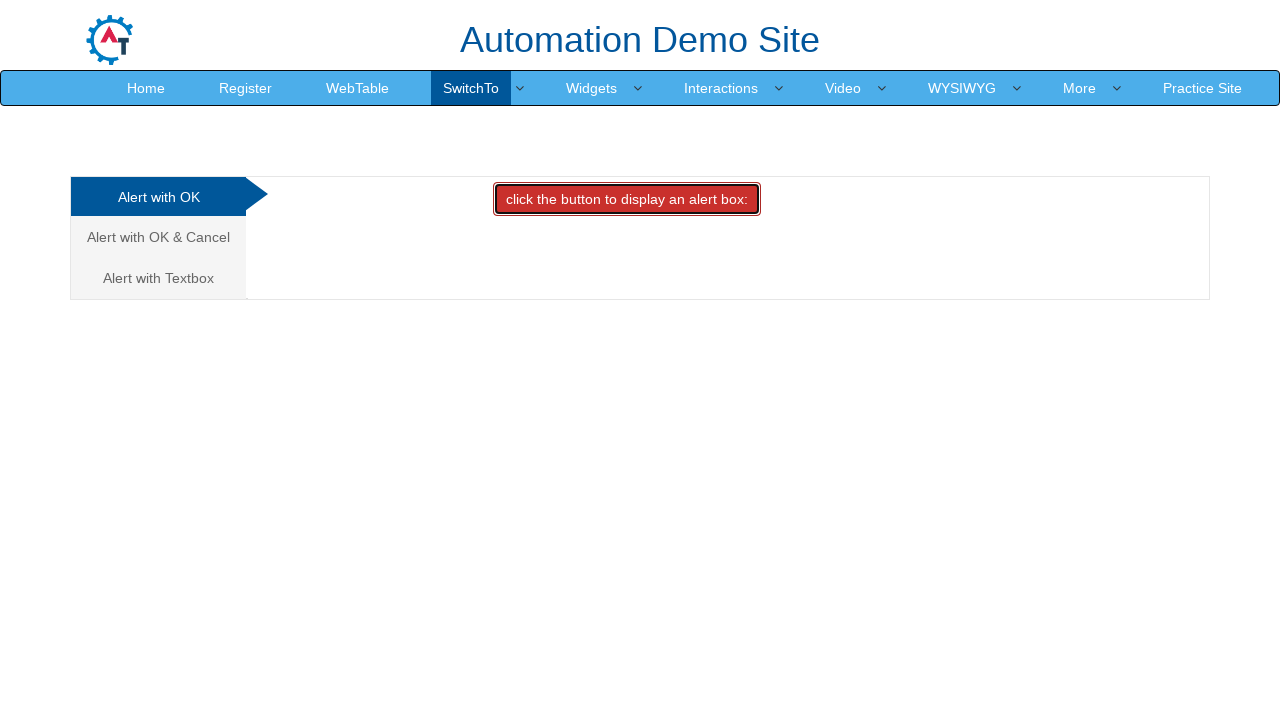

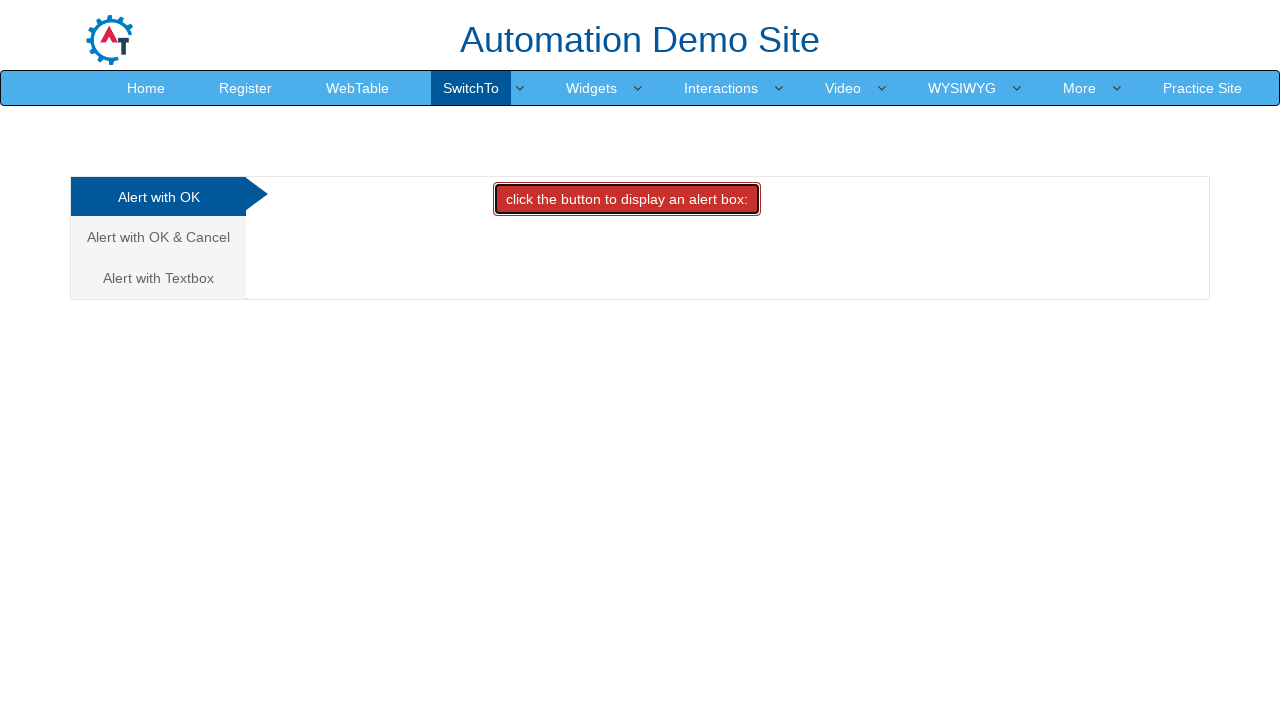